Demonstrates WebDriver browser-level methods by navigating to multiple URLs, using back/forward navigation, refreshing the page, and managing window state (maximize/minimize).

Starting URL: https://demoqa.com/automation-practice-form

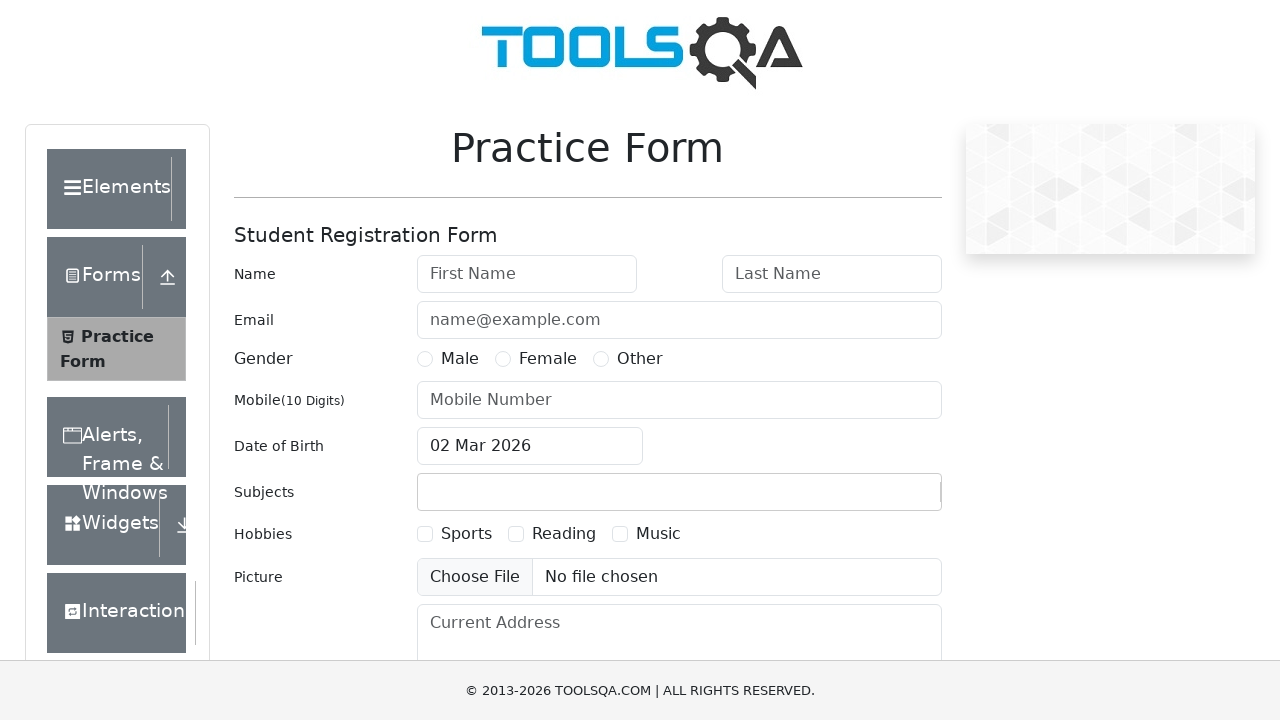

Navigated to https://example.com
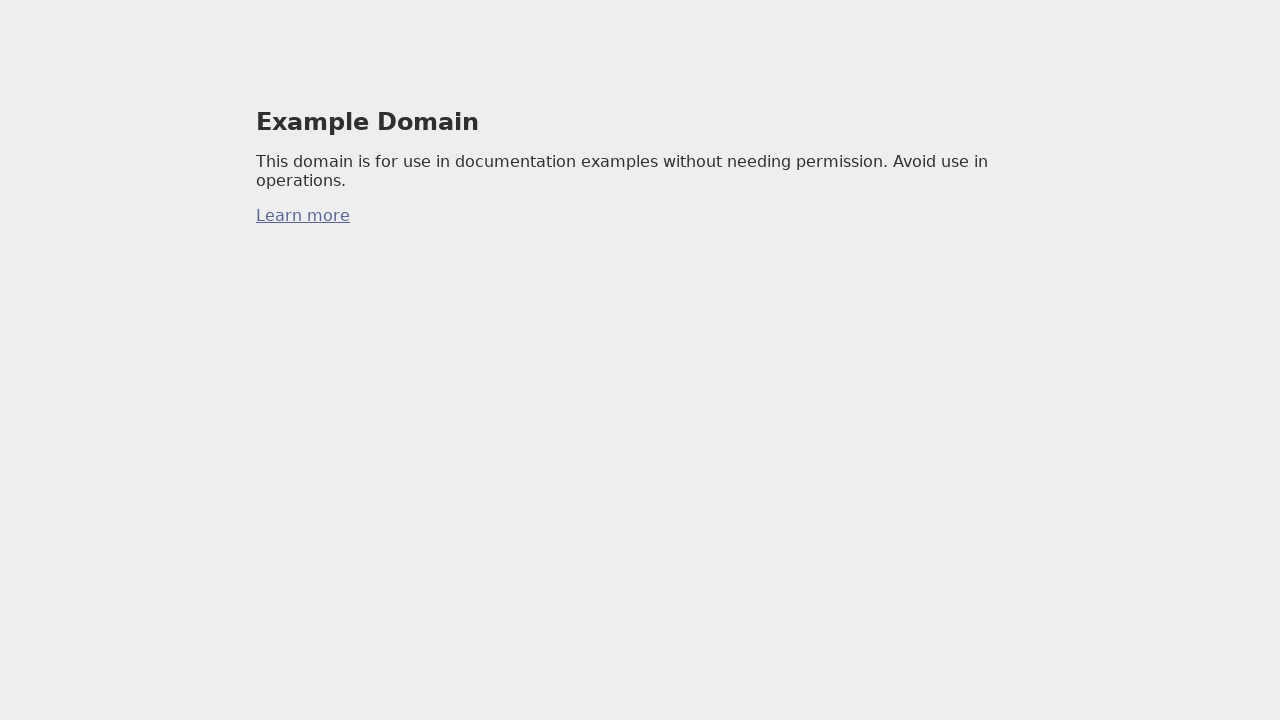

Navigated back to automation-practice-form page
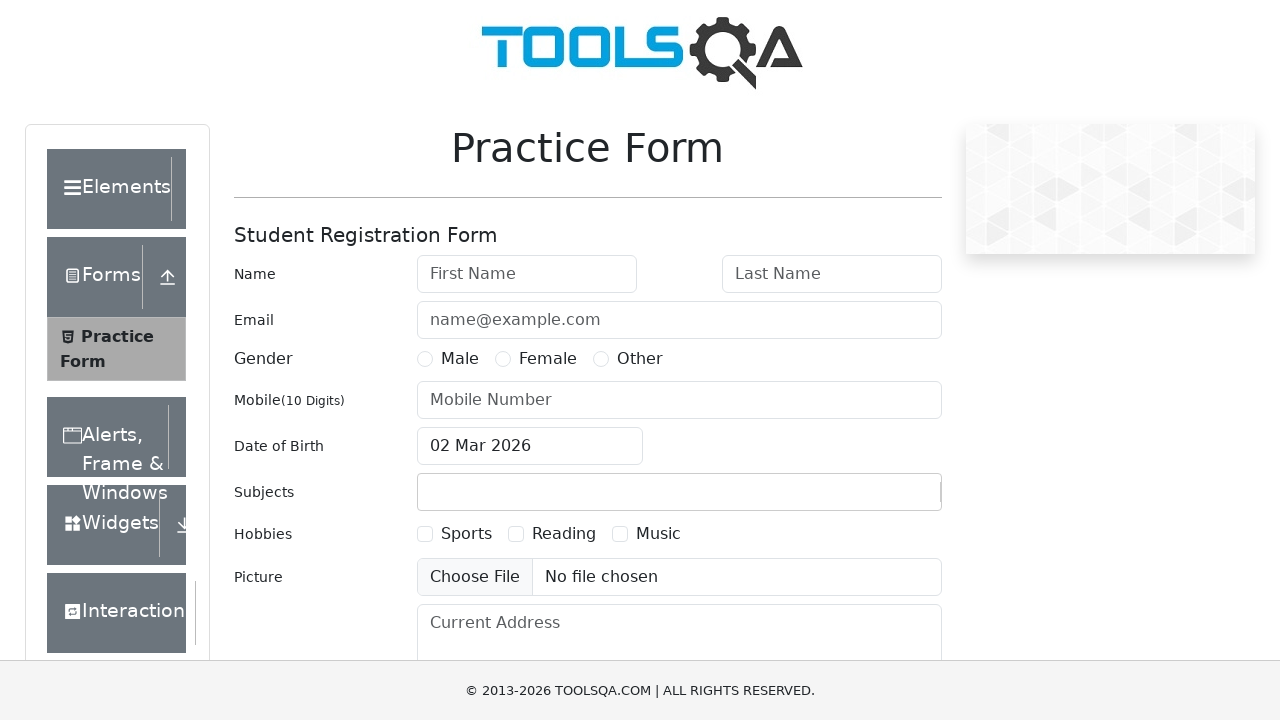

Navigated forward to example.com
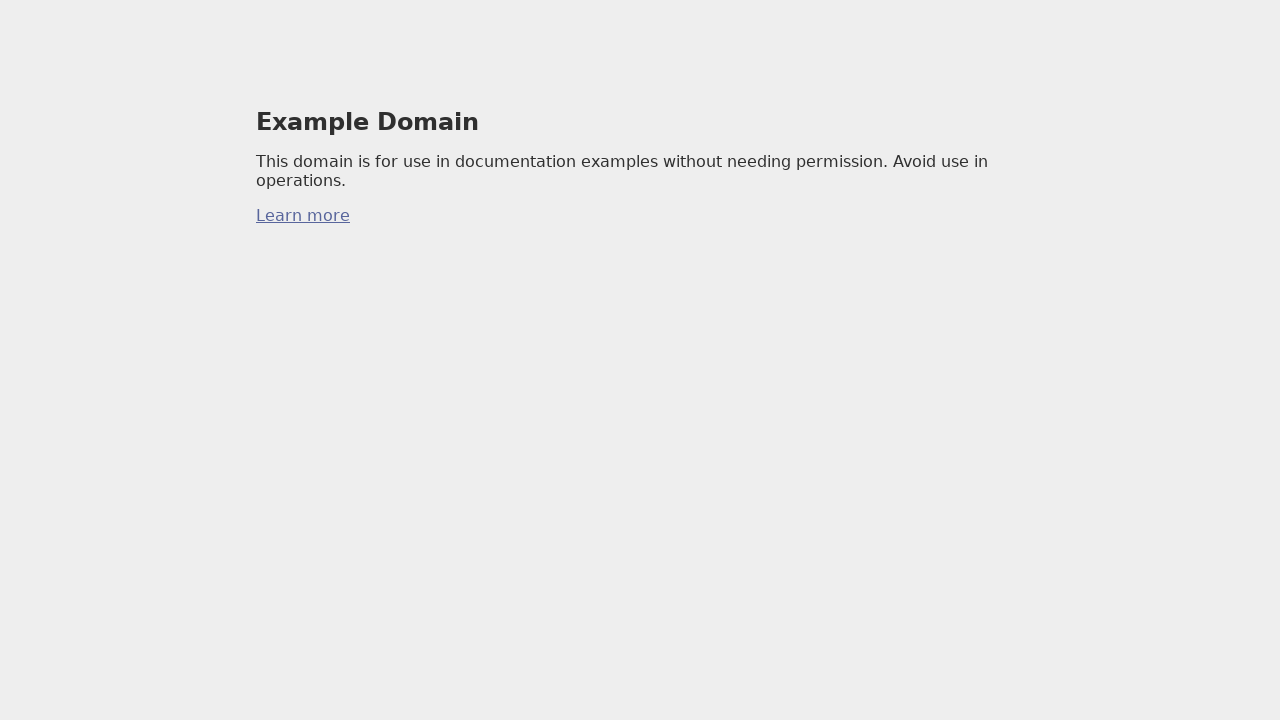

Refreshed the current page
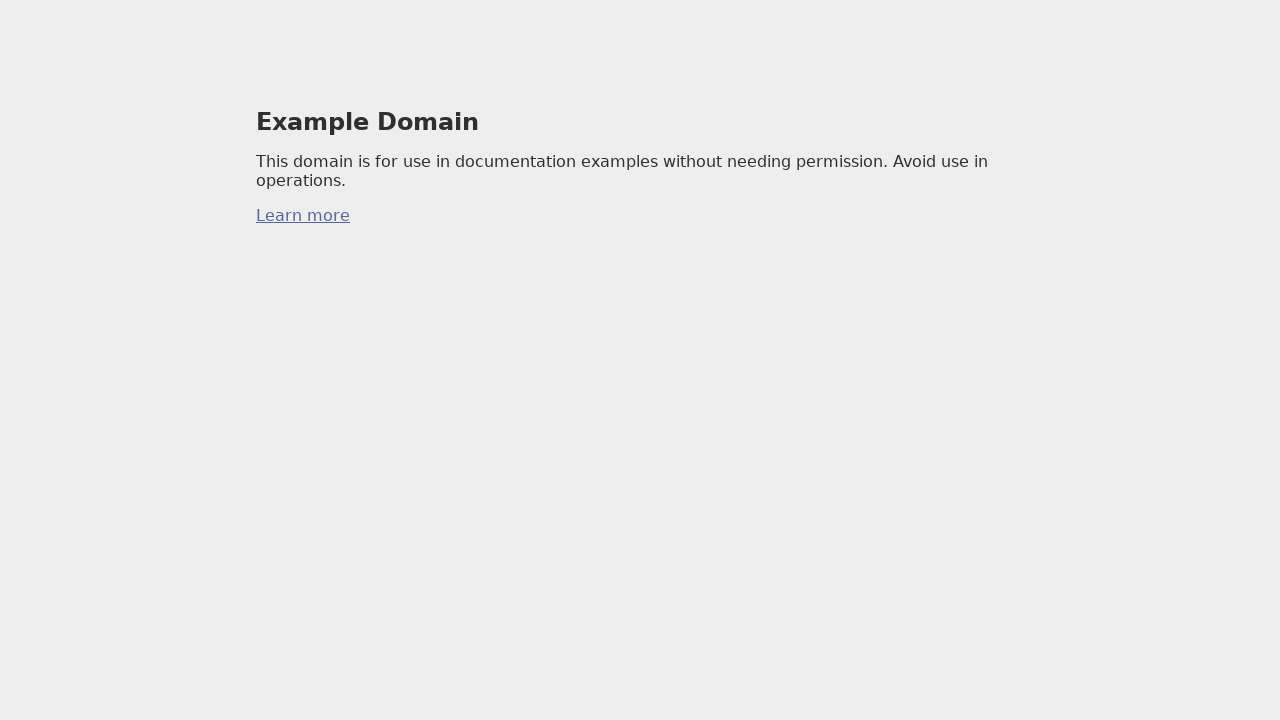

Maximized browser window to 1920x1080
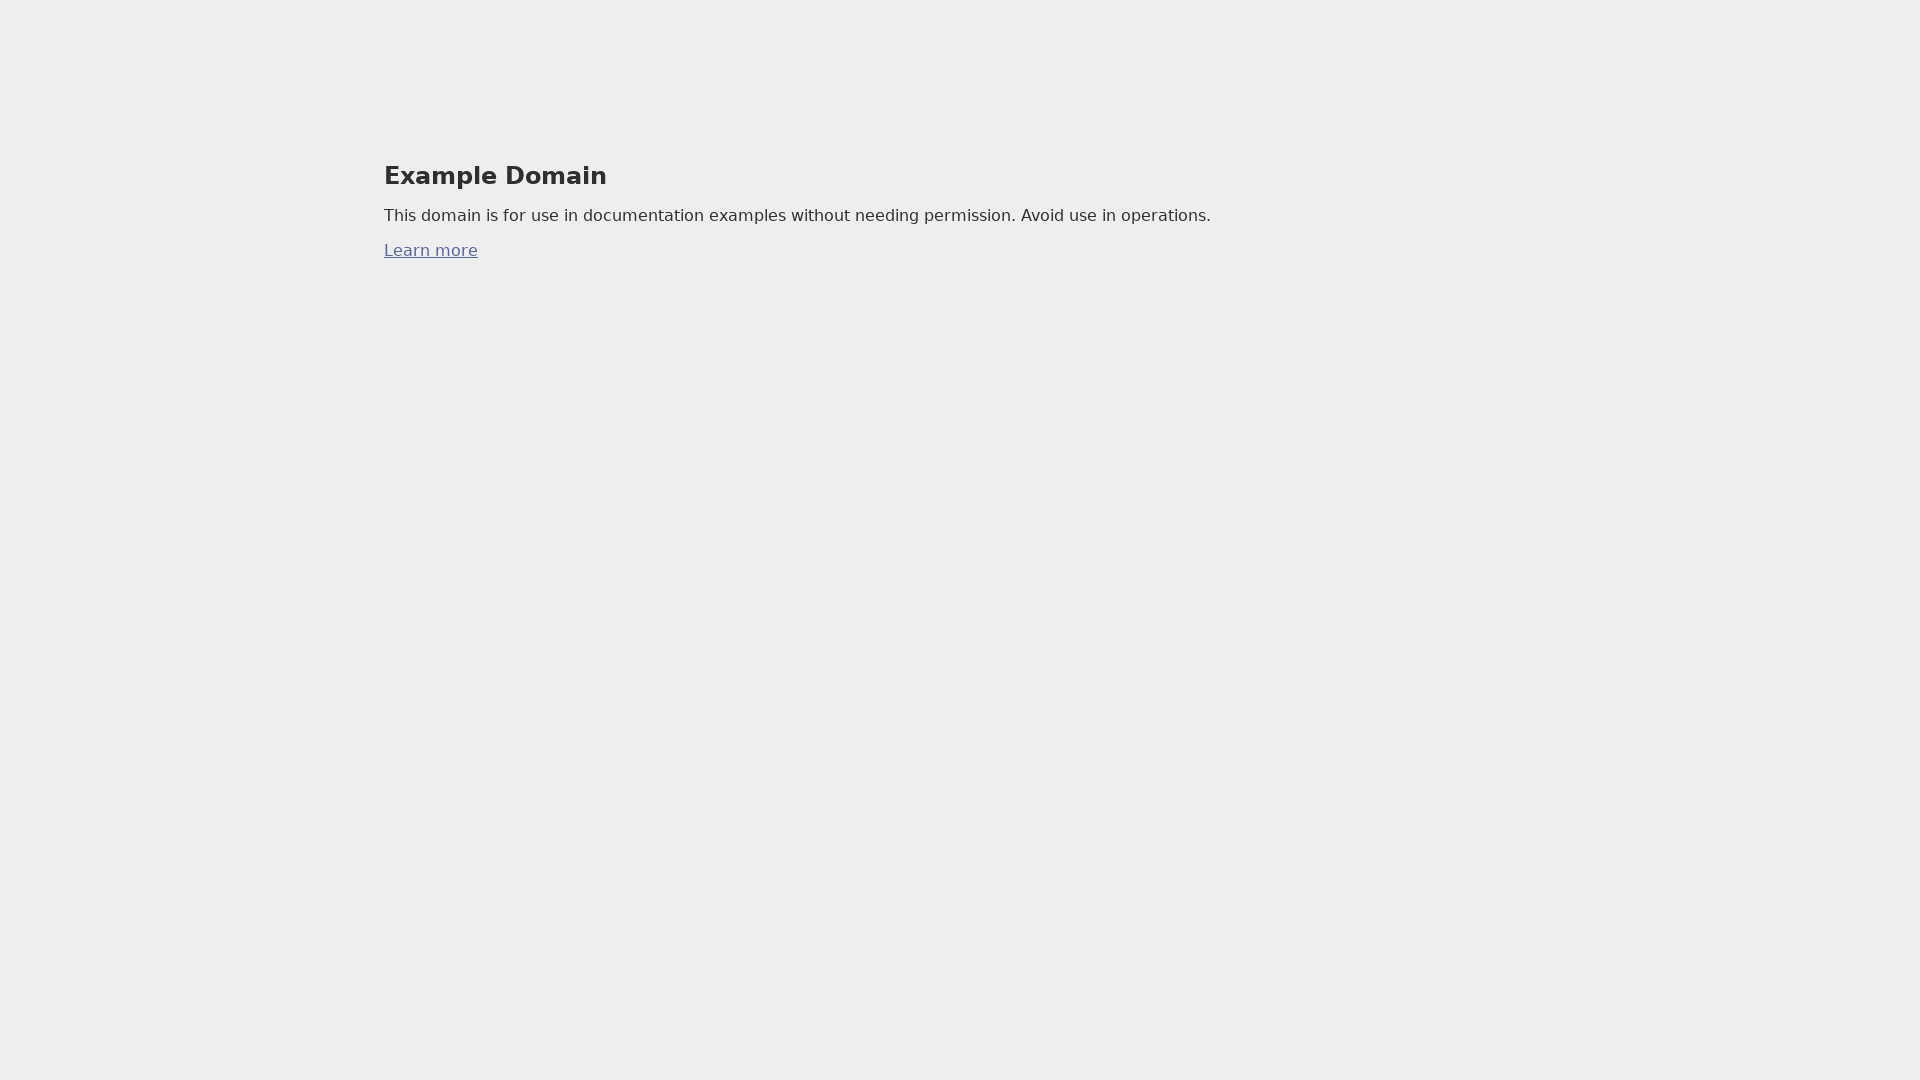

Waited for page to reach domcontentloaded state
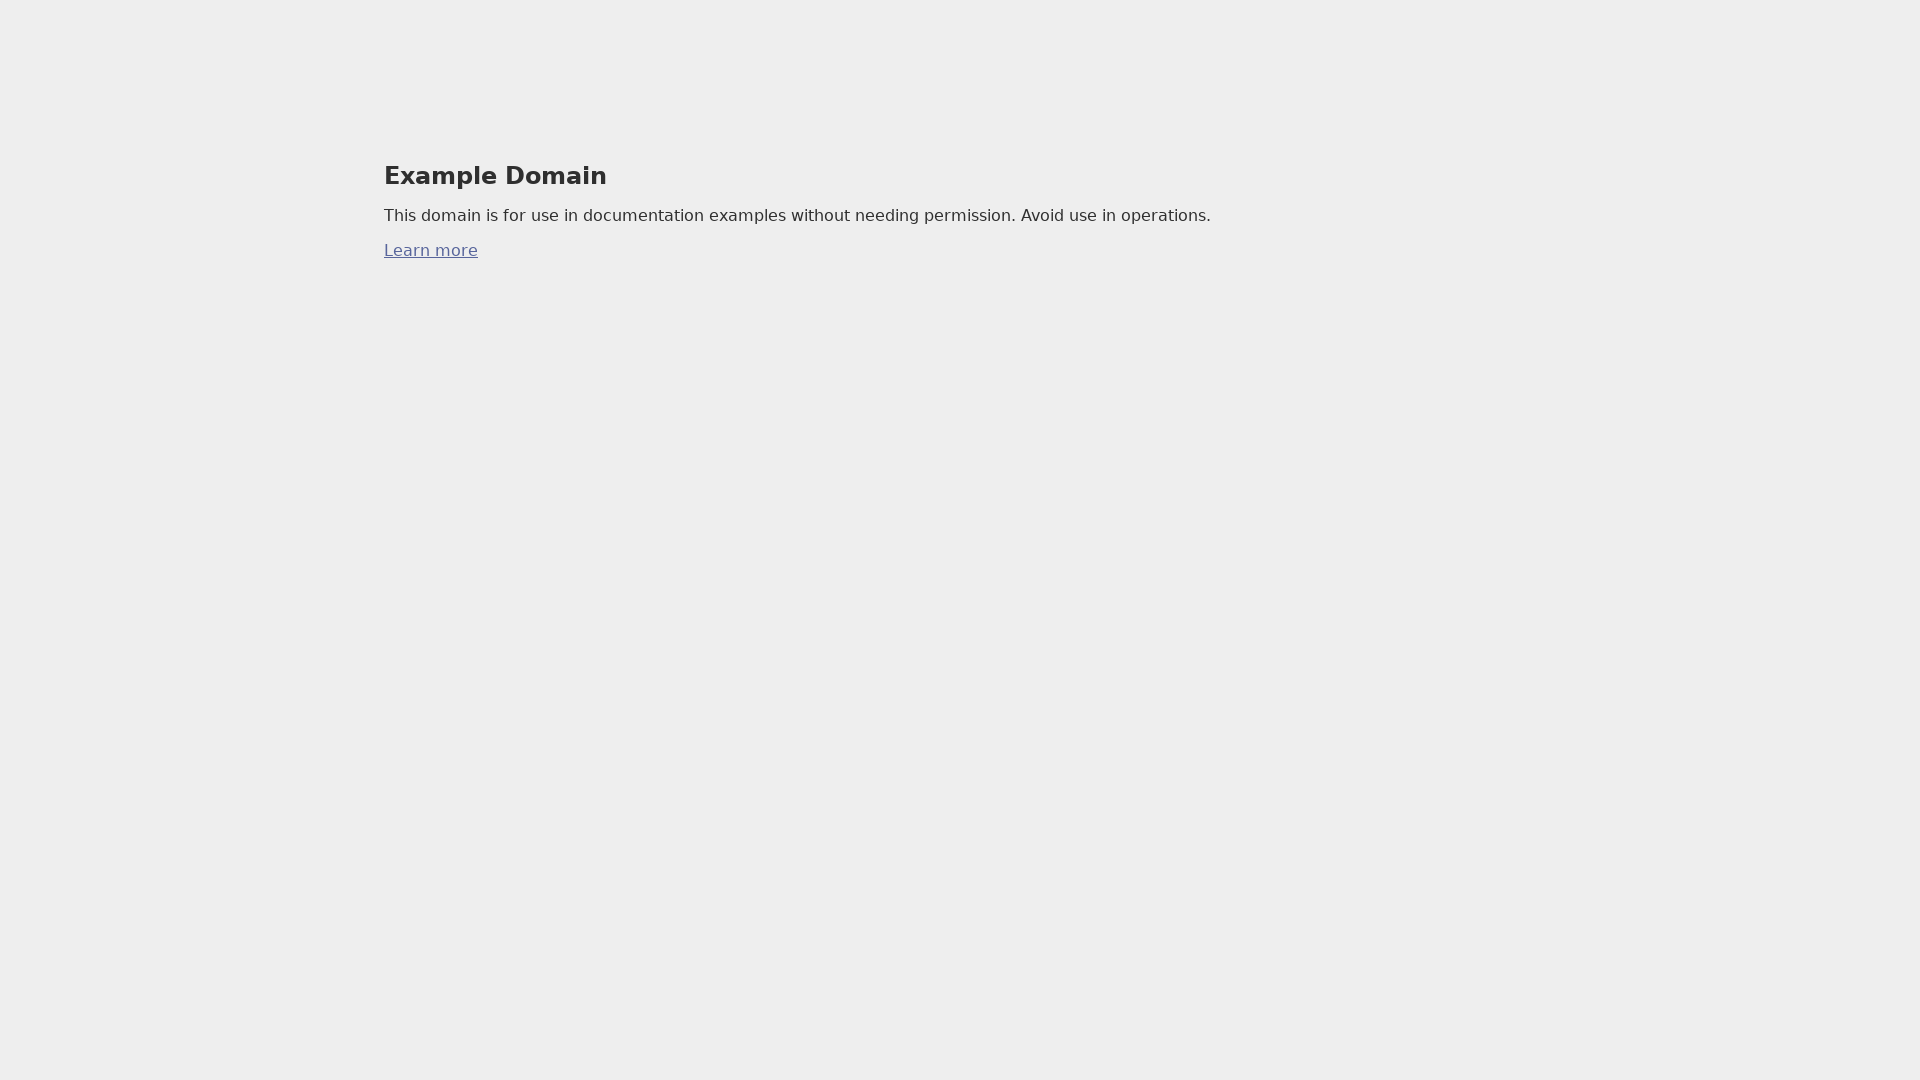

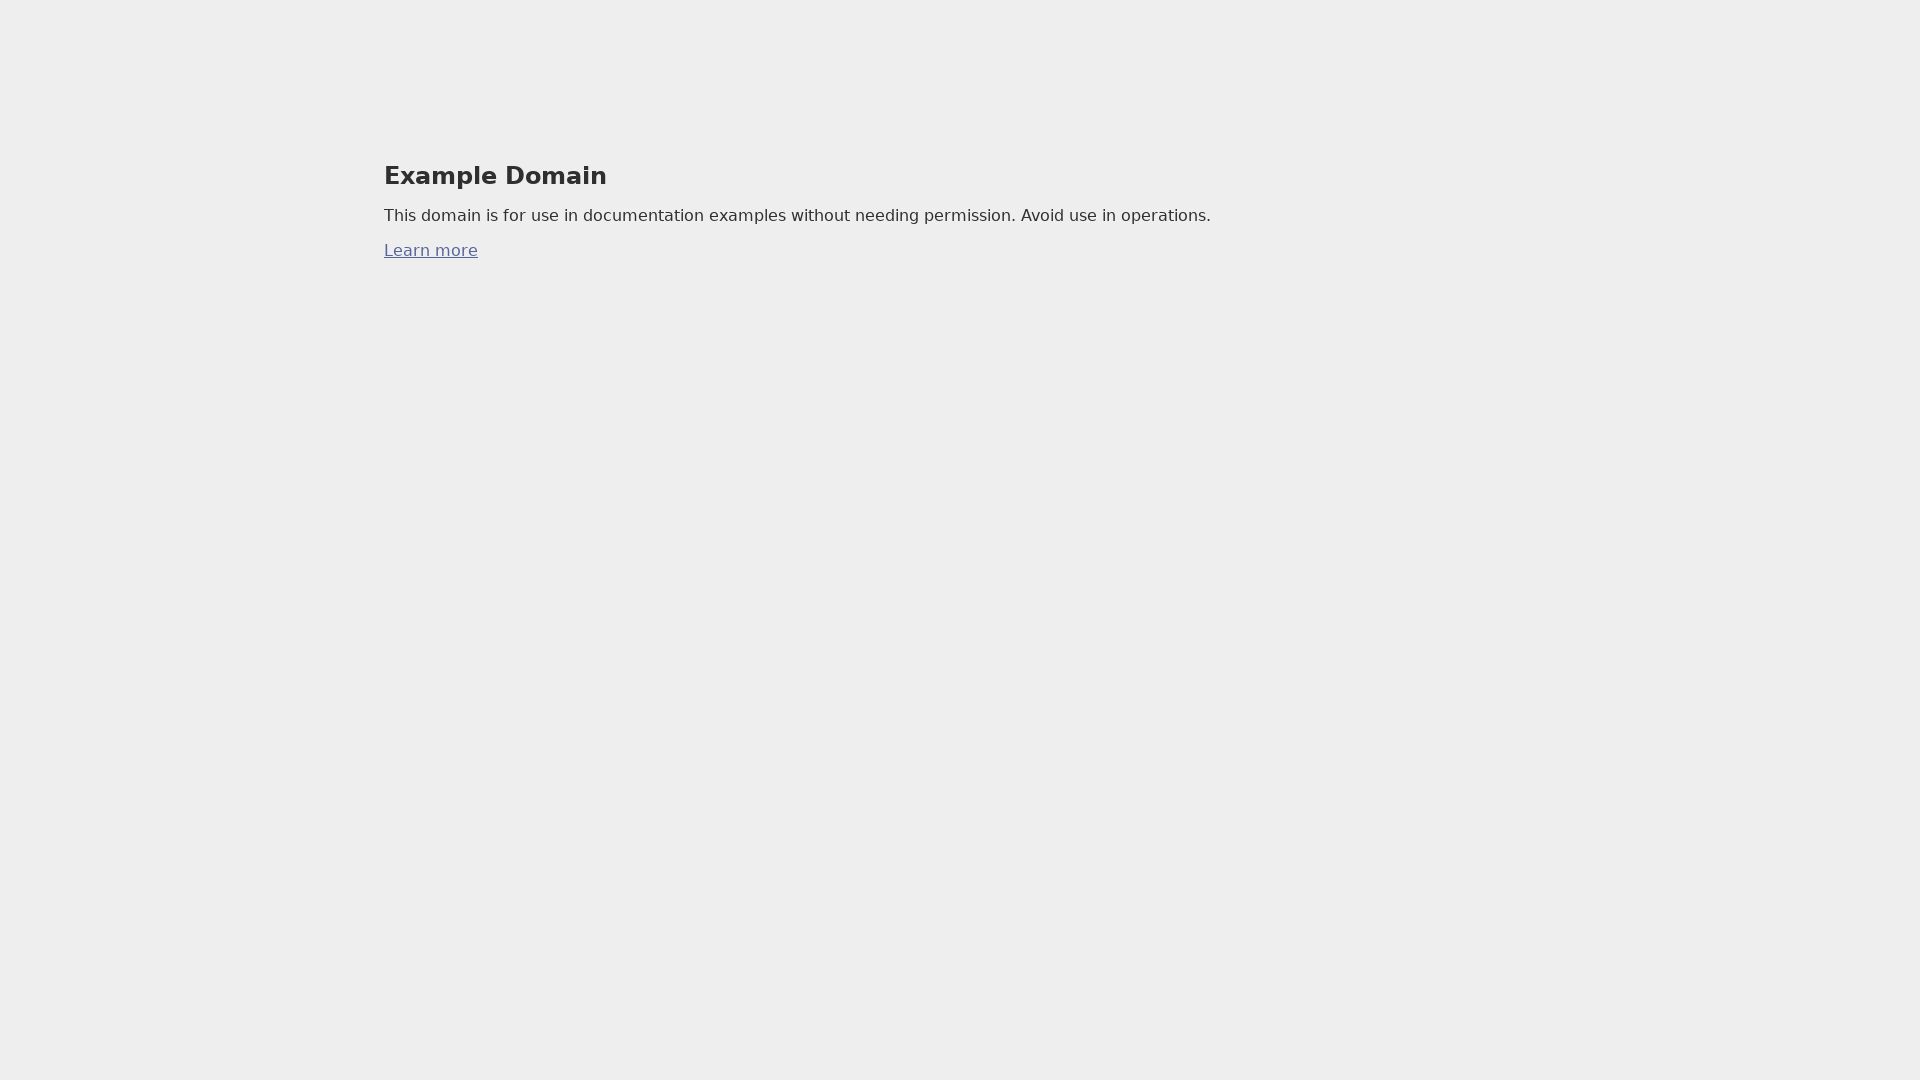